Tests a registration form by filling in first name, last name, and email fields, then submitting the form and verifying the success message

Starting URL: http://suninjuly.github.io/registration1.html

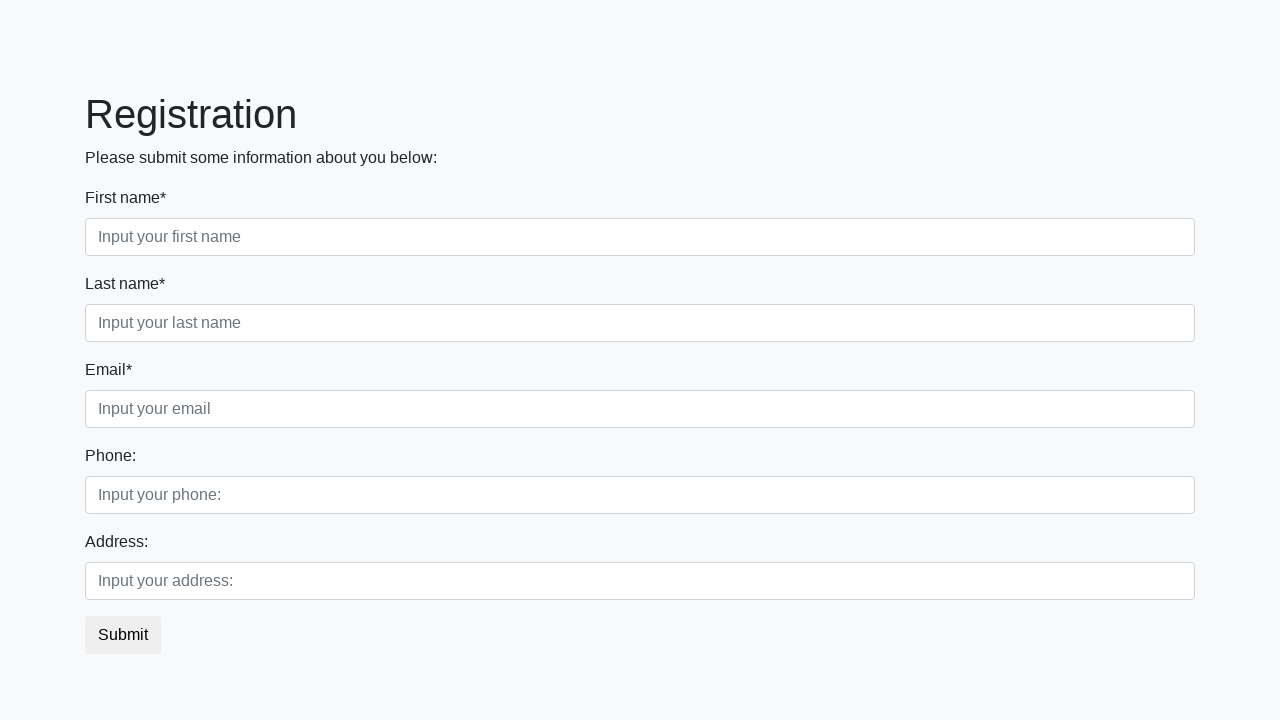

Filled first name field with 'BOHDAN' on .form-control.first
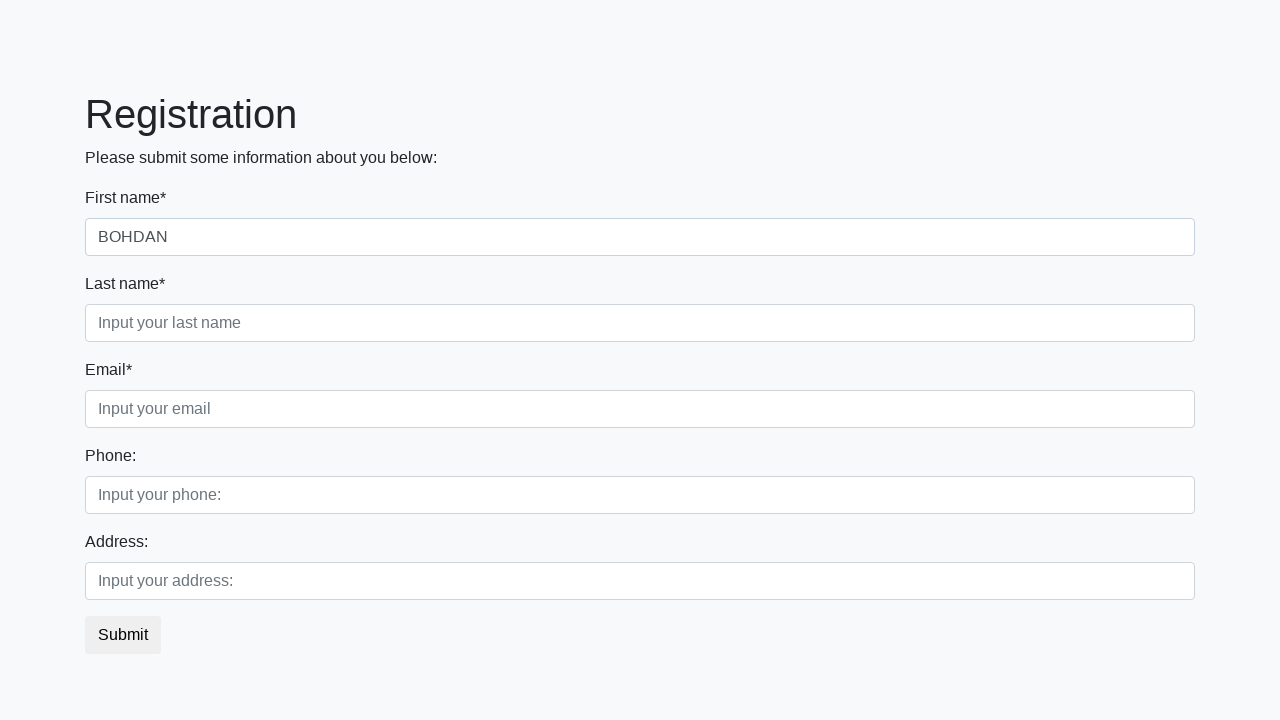

Filled last name field with 'VORONOV' on .form-control.second
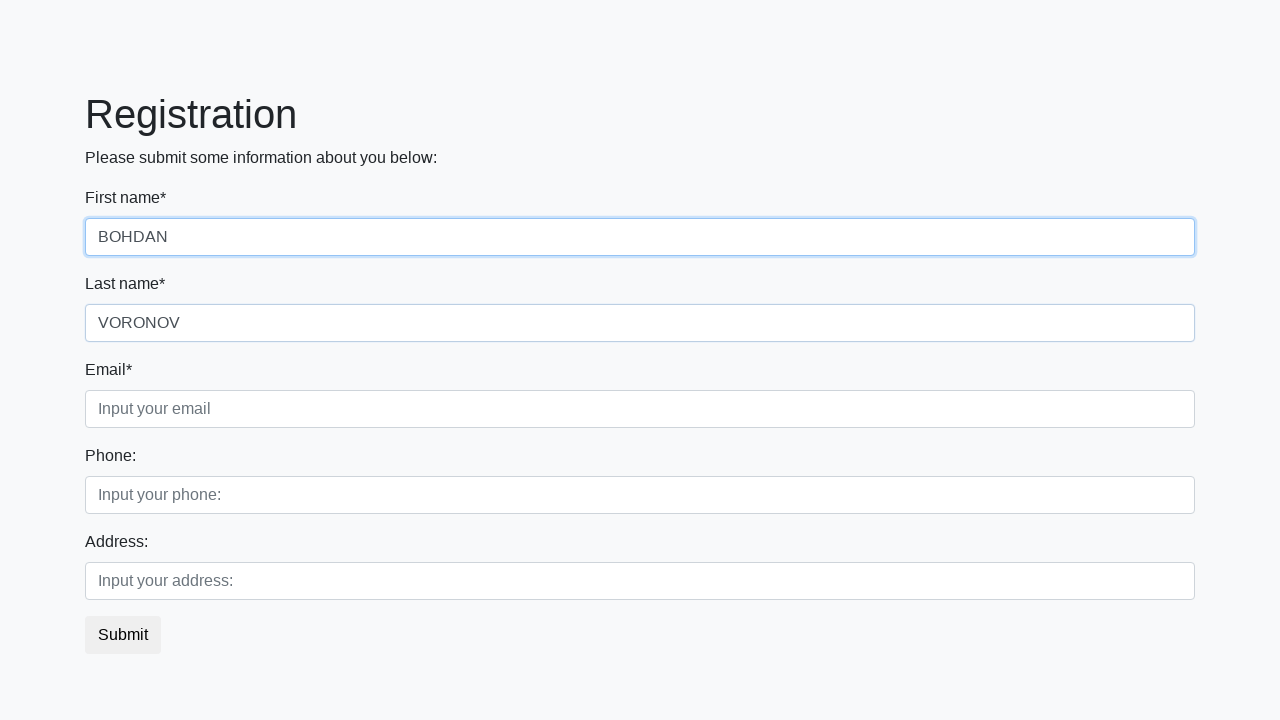

Filled email field with 'bohdvnvoronov@kosmomail.com' on .form-control.third
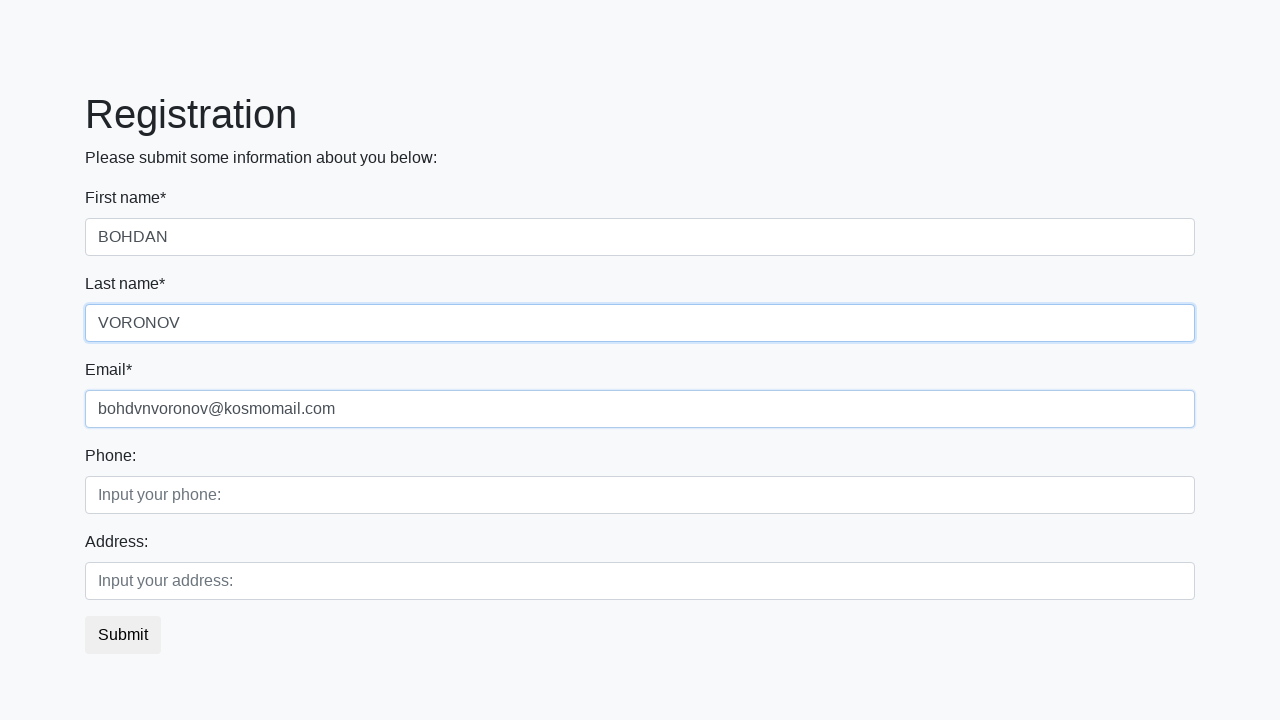

Clicked submit button to register at (123, 635) on button.btn
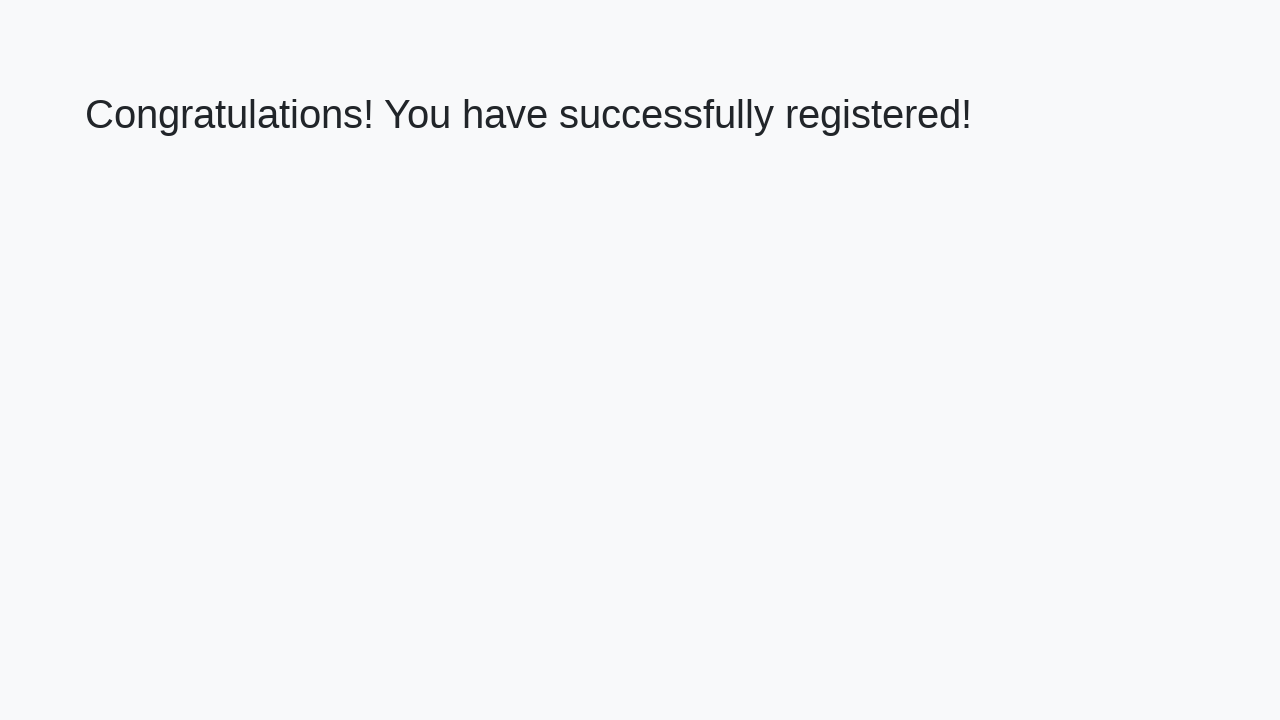

Success message heading loaded
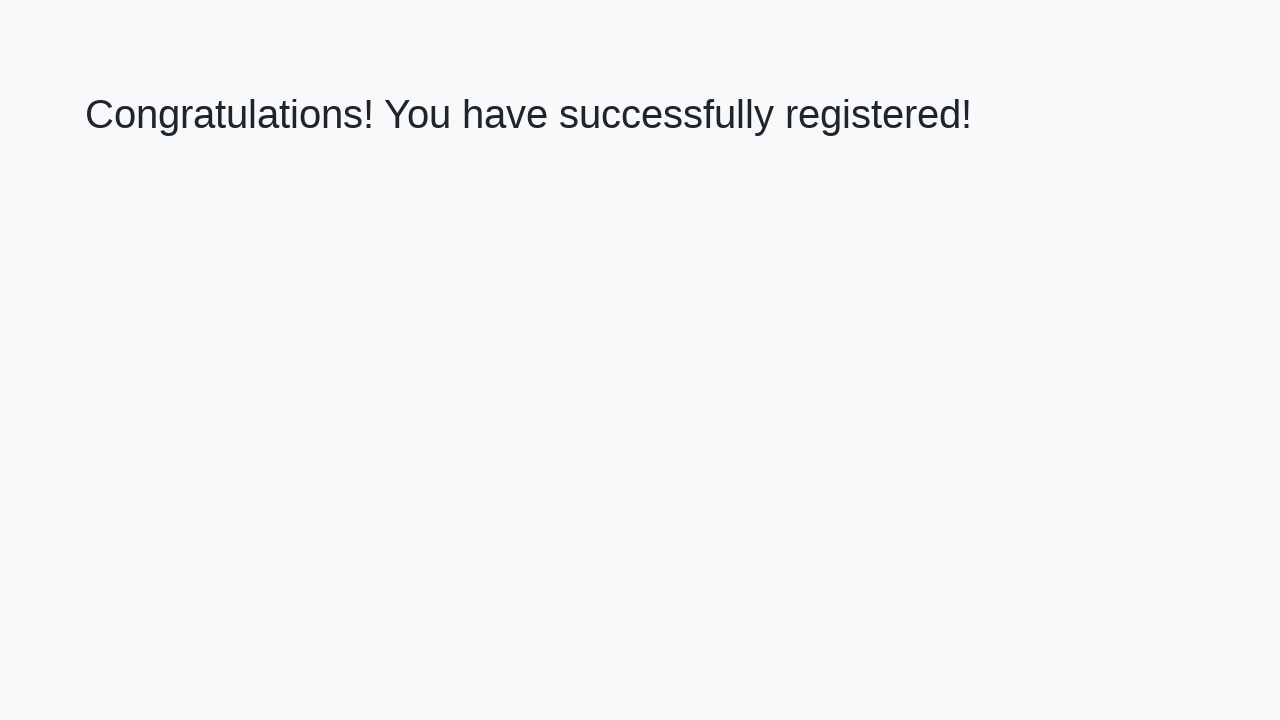

Retrieved success message text: 'Congratulations! You have successfully registered!'
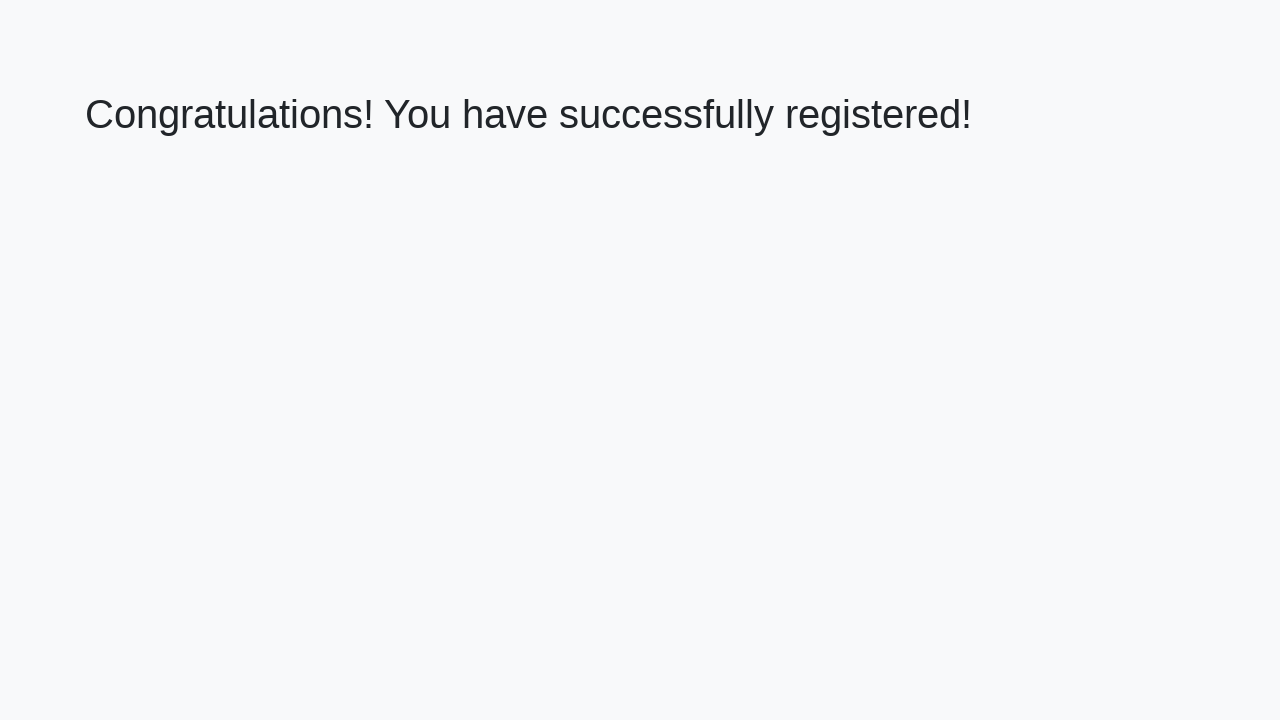

Verified success message matches expected text
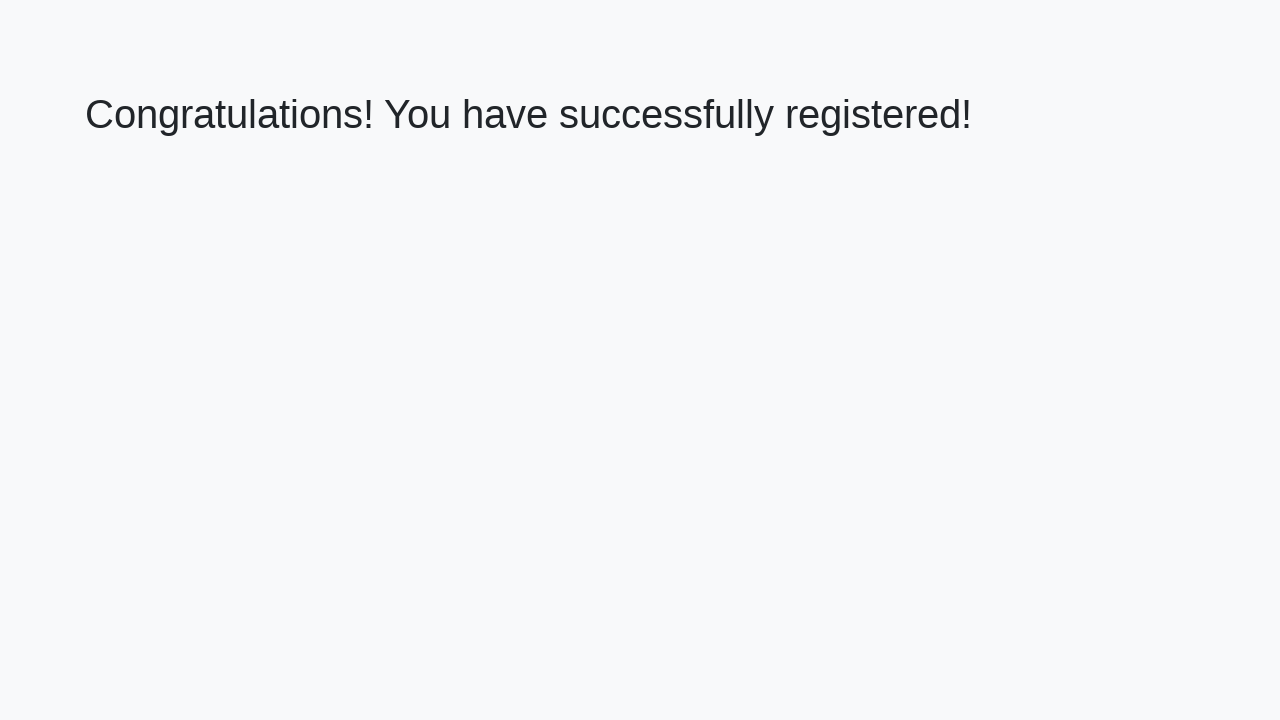

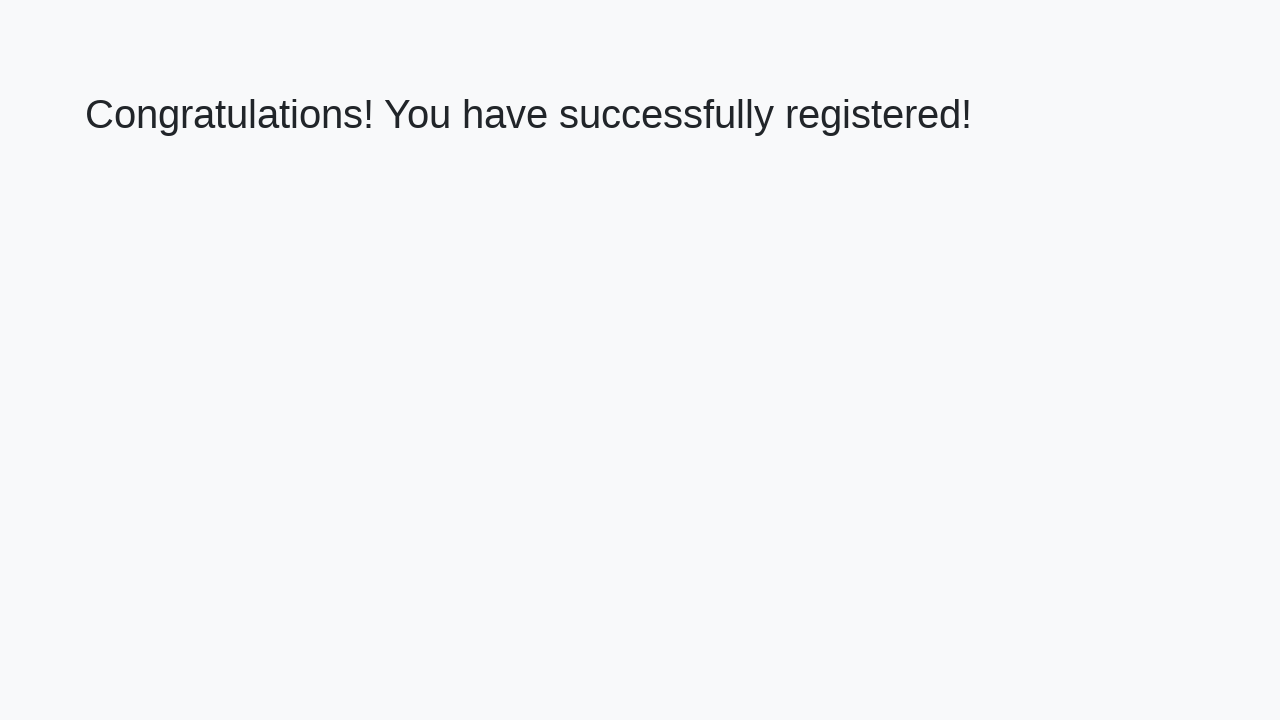